Tests a date picker control by entering a date value and pressing tab to shift focus to the time field

Starting URL: http://demo.automationtesting.in/Datepicker.html

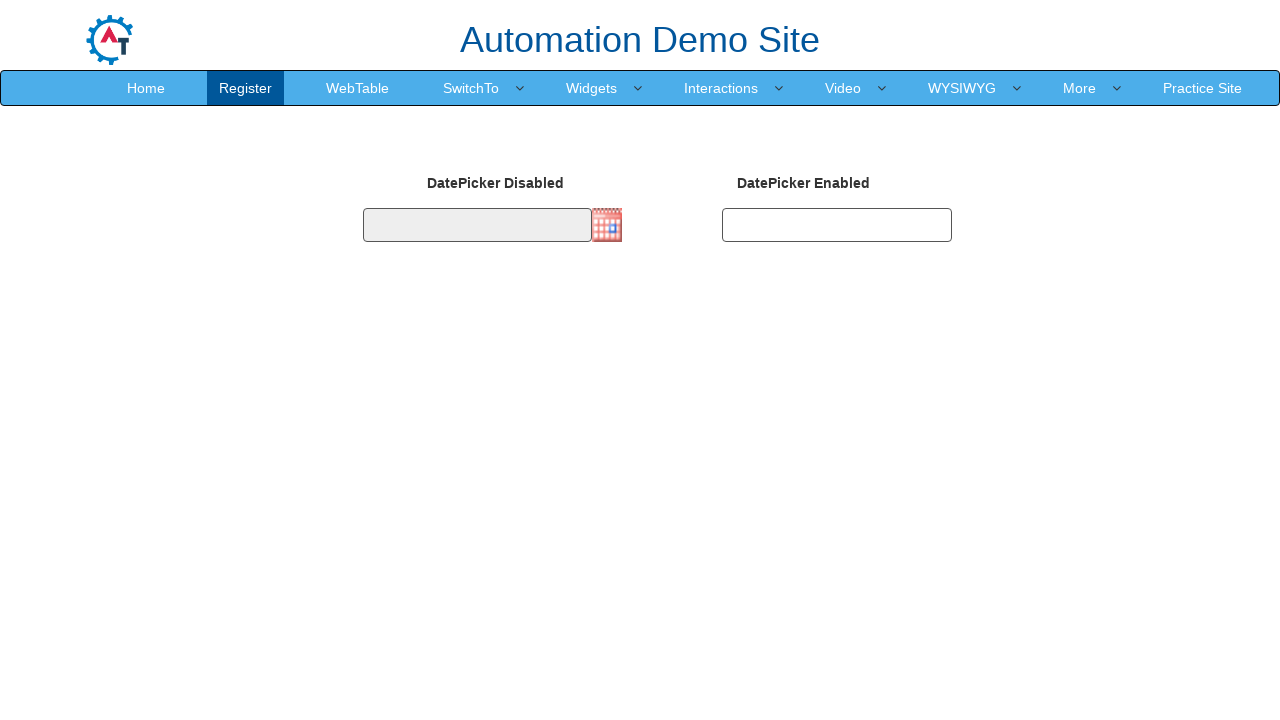

Navigated to date/time picker demo page
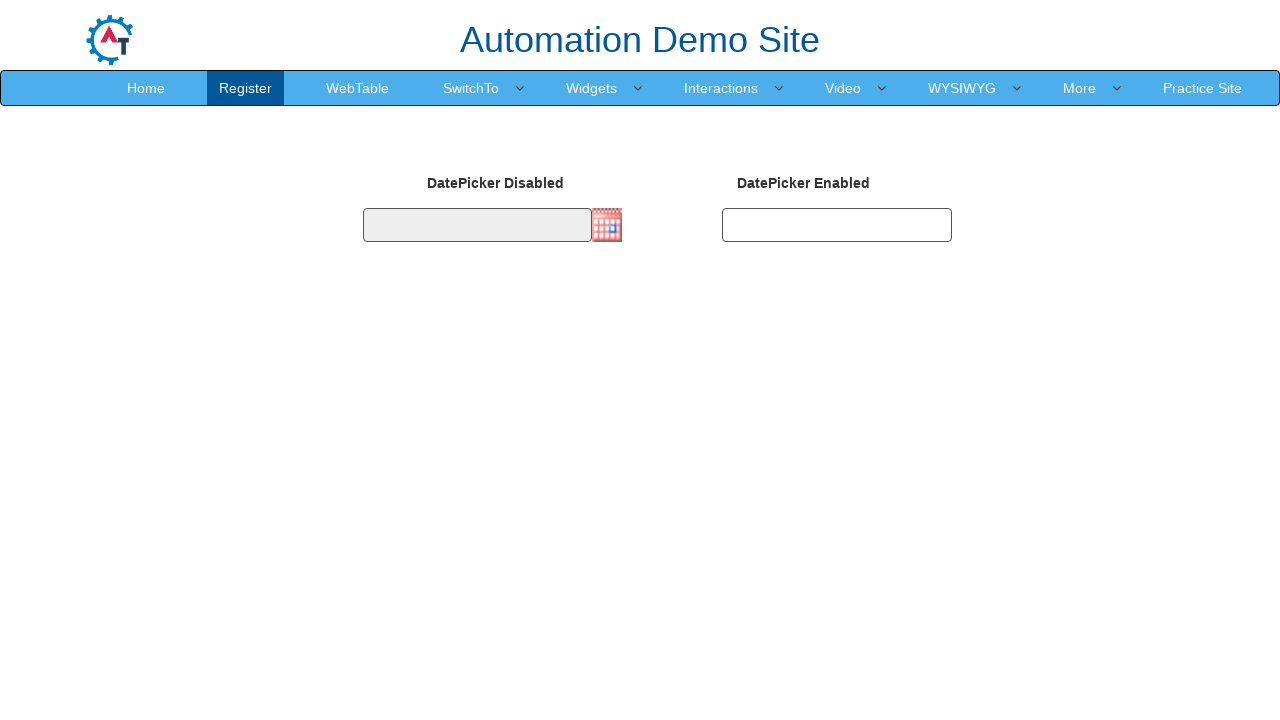

Filled date picker input with date value 09/25/2021 on input.form-control.is-datepick
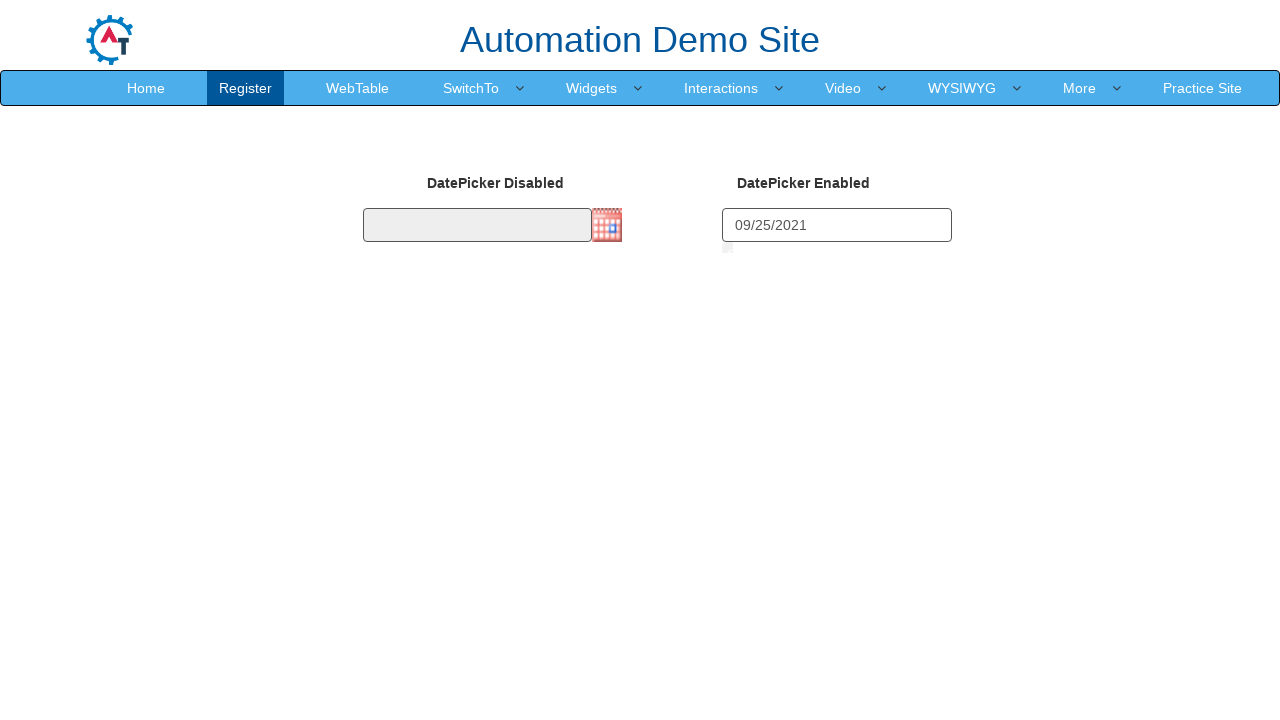

Pressed Tab to shift focus from date field to time field
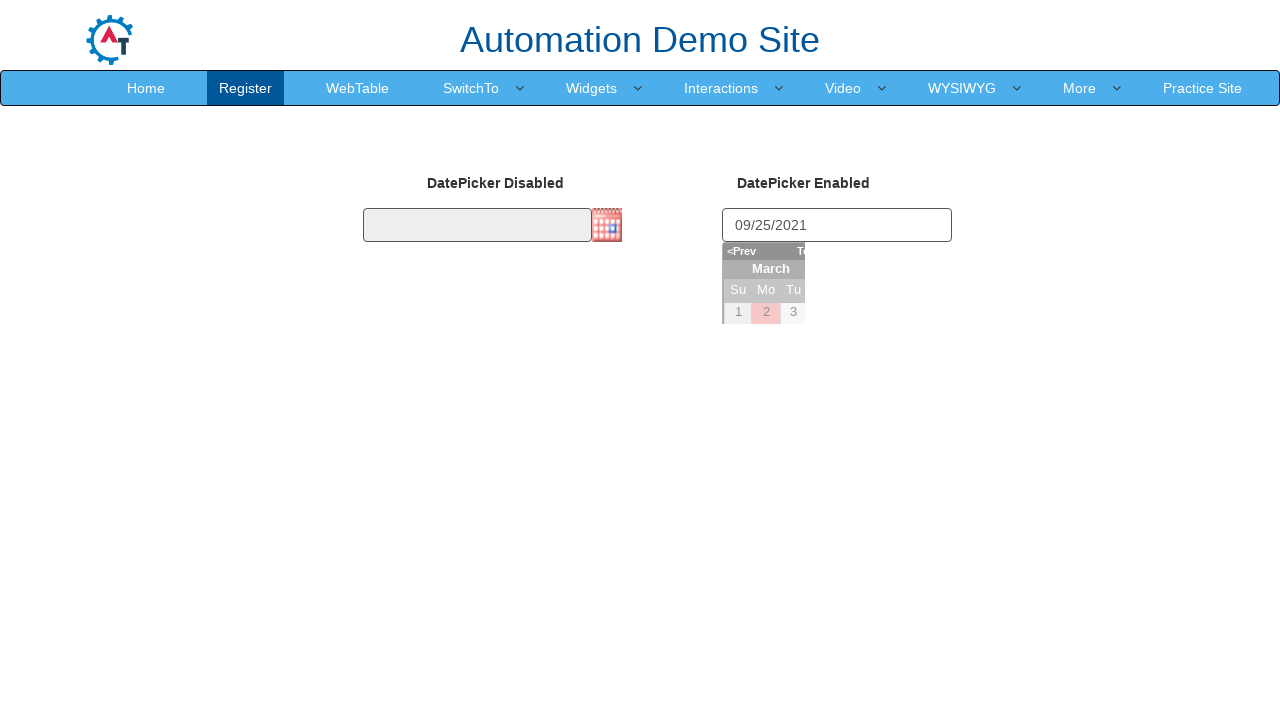

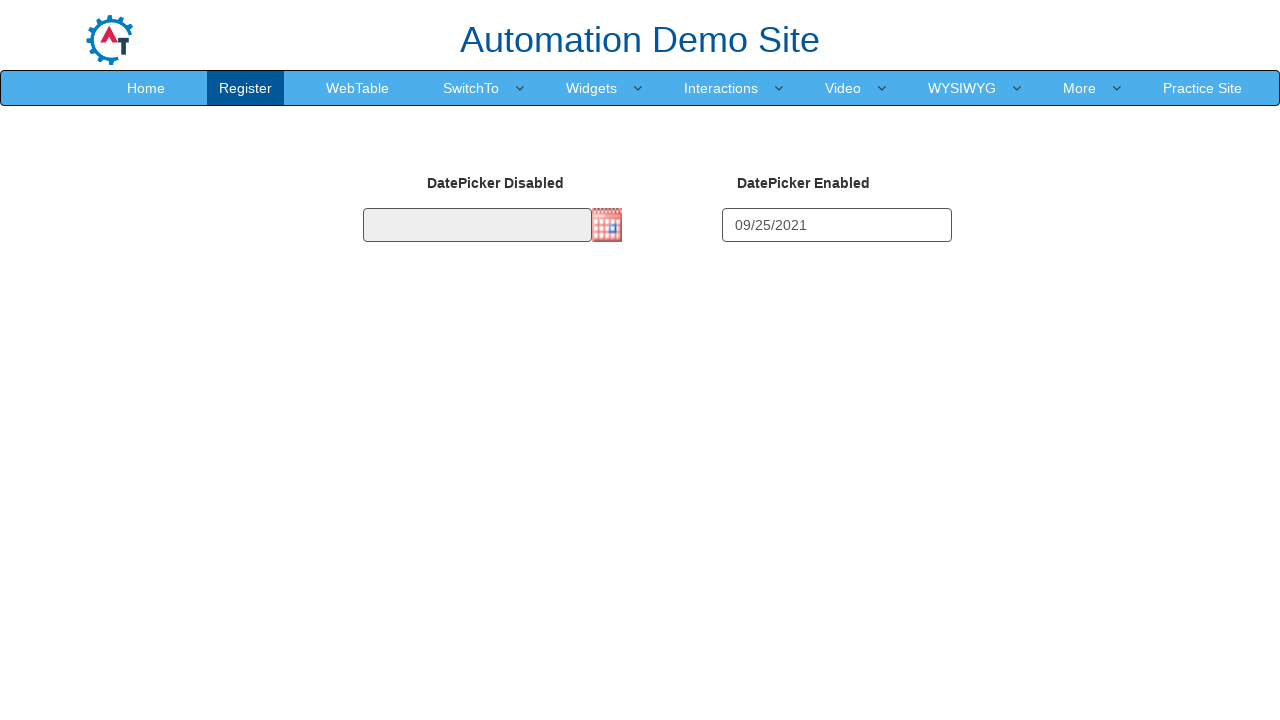